Tests selecting multiple non-consecutive items using Ctrl+click

Starting URL: https://automationfc.github.io/jquery-selectable/

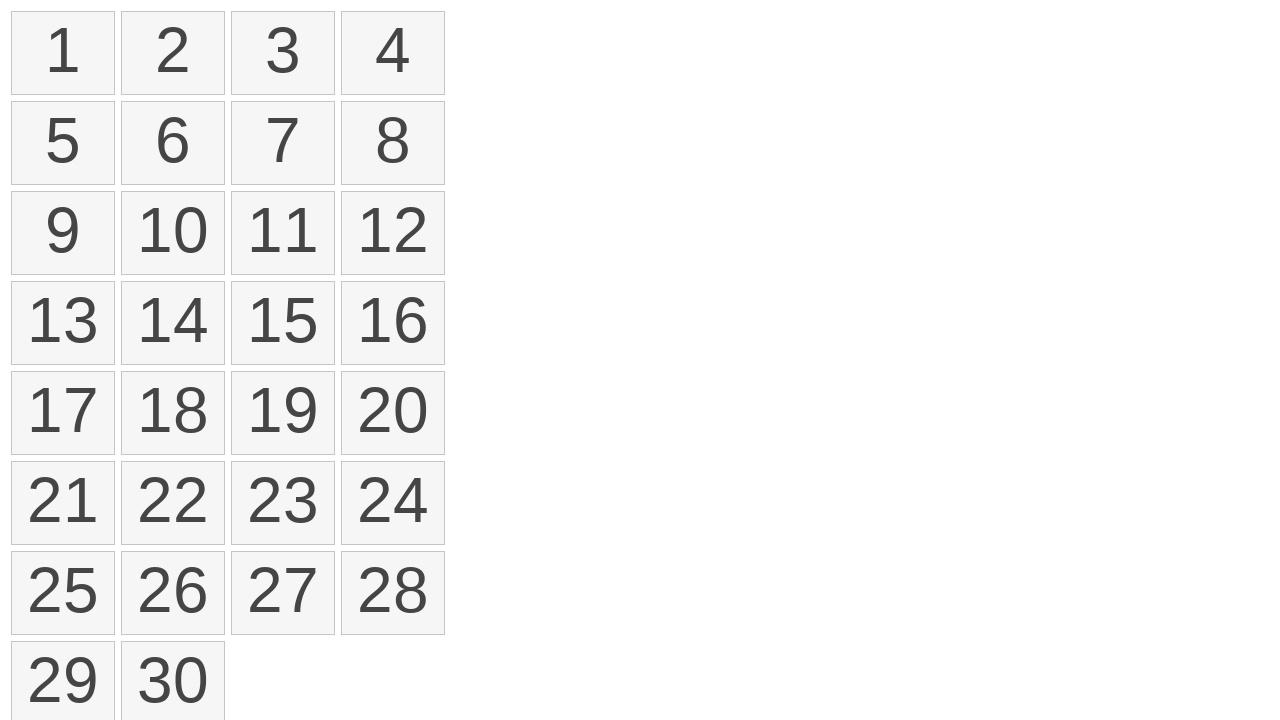

Located all selectable list items
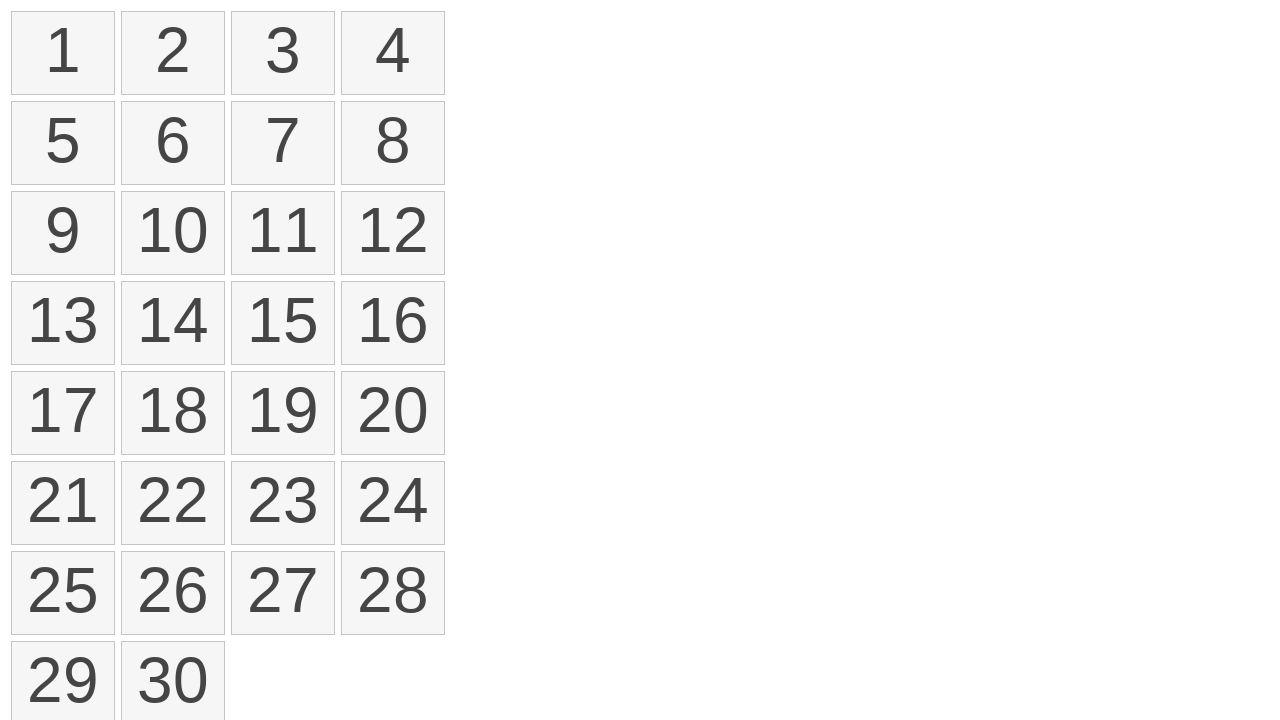

Pressed and held Control key
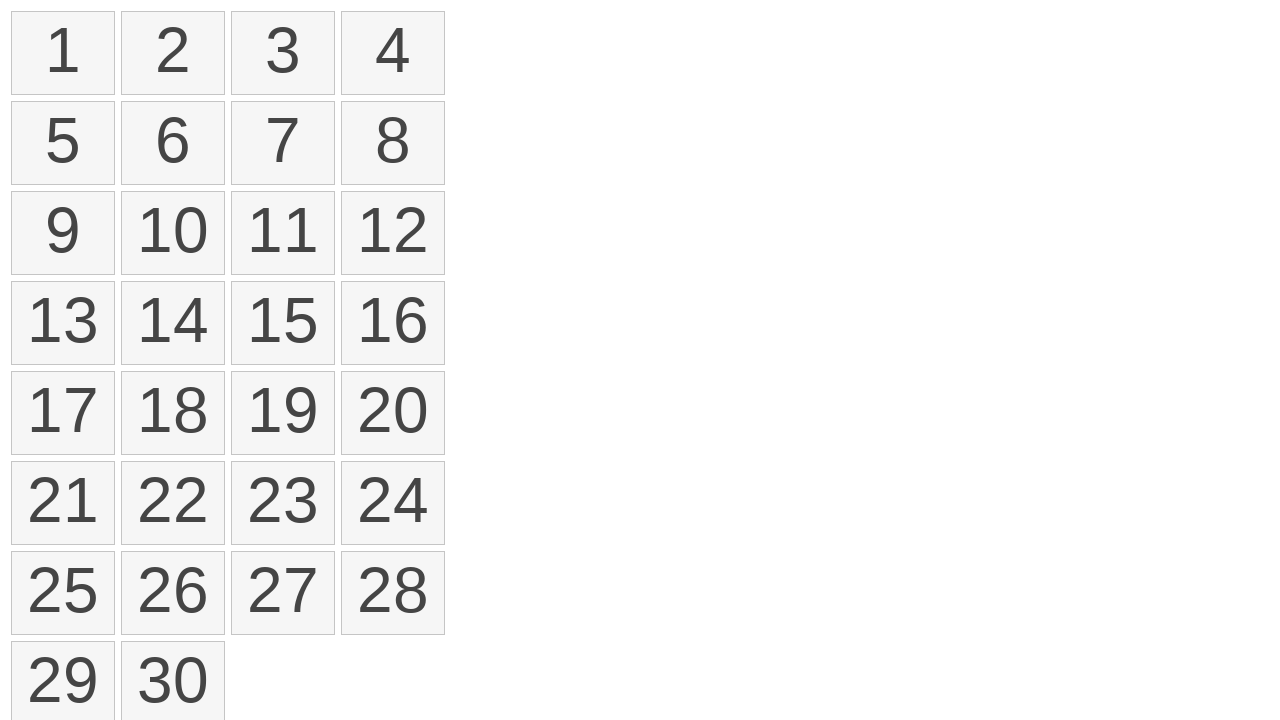

Ctrl+clicked on item 1 (index 0) at (63, 53) on ol#selectable > li >> nth=0
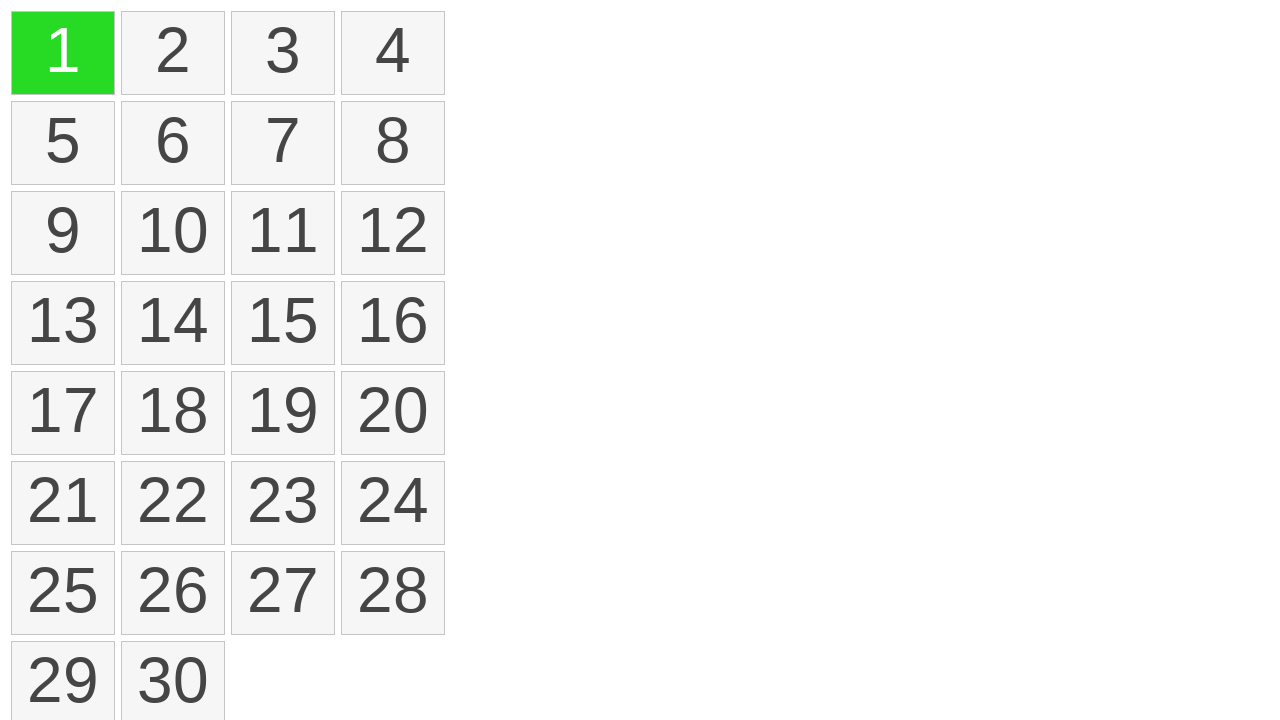

Ctrl+clicked on item 5 (index 4) at (63, 143) on ol#selectable > li >> nth=4
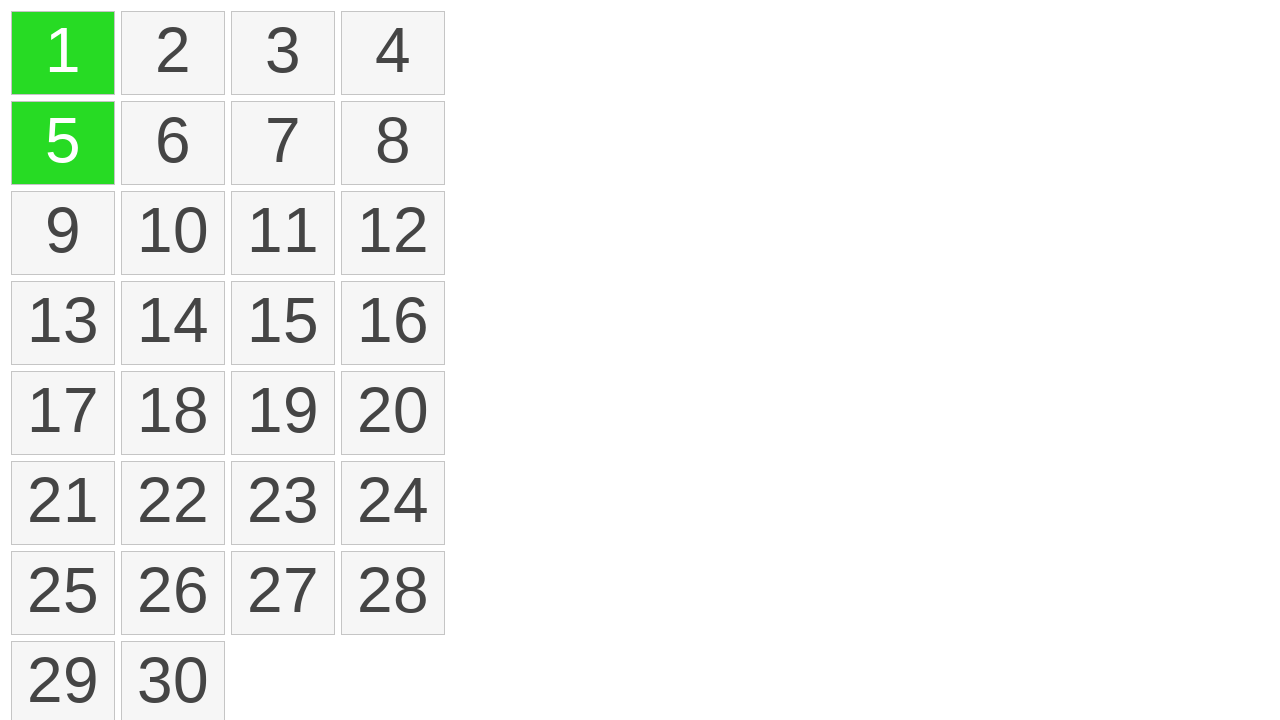

Ctrl+clicked on item 11 (index 10) at (283, 233) on ol#selectable > li >> nth=10
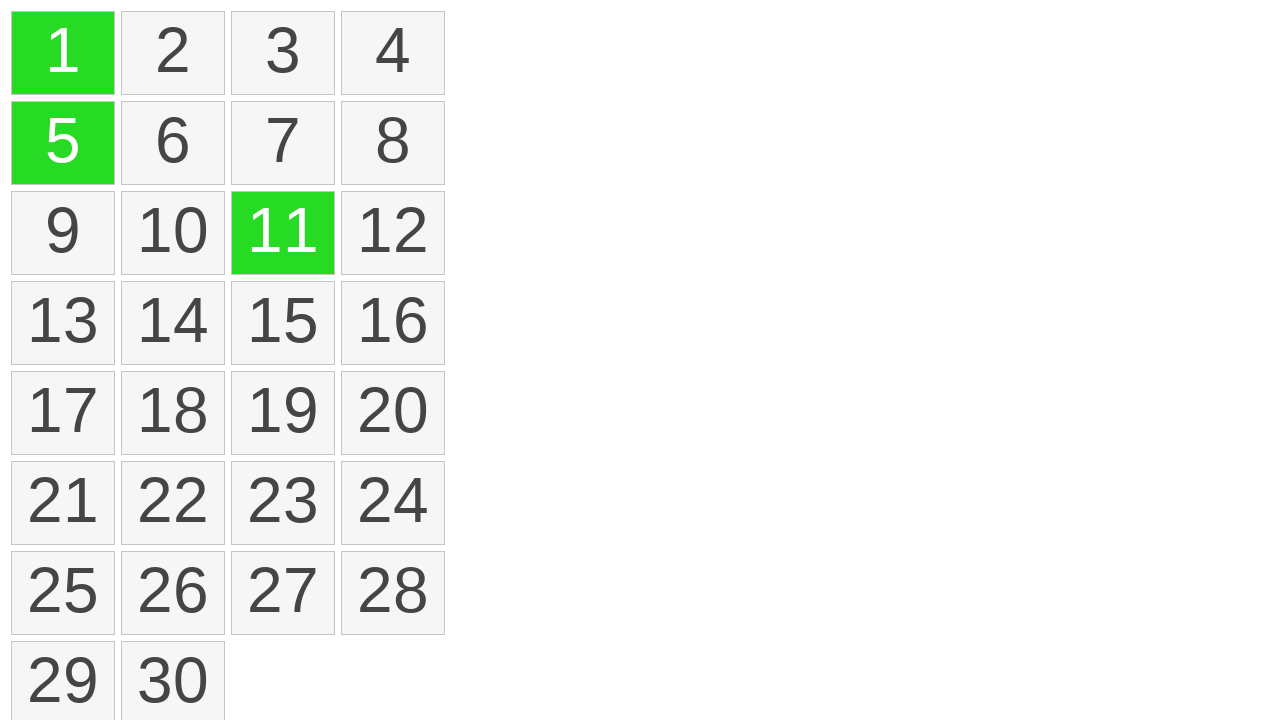

Released Control key
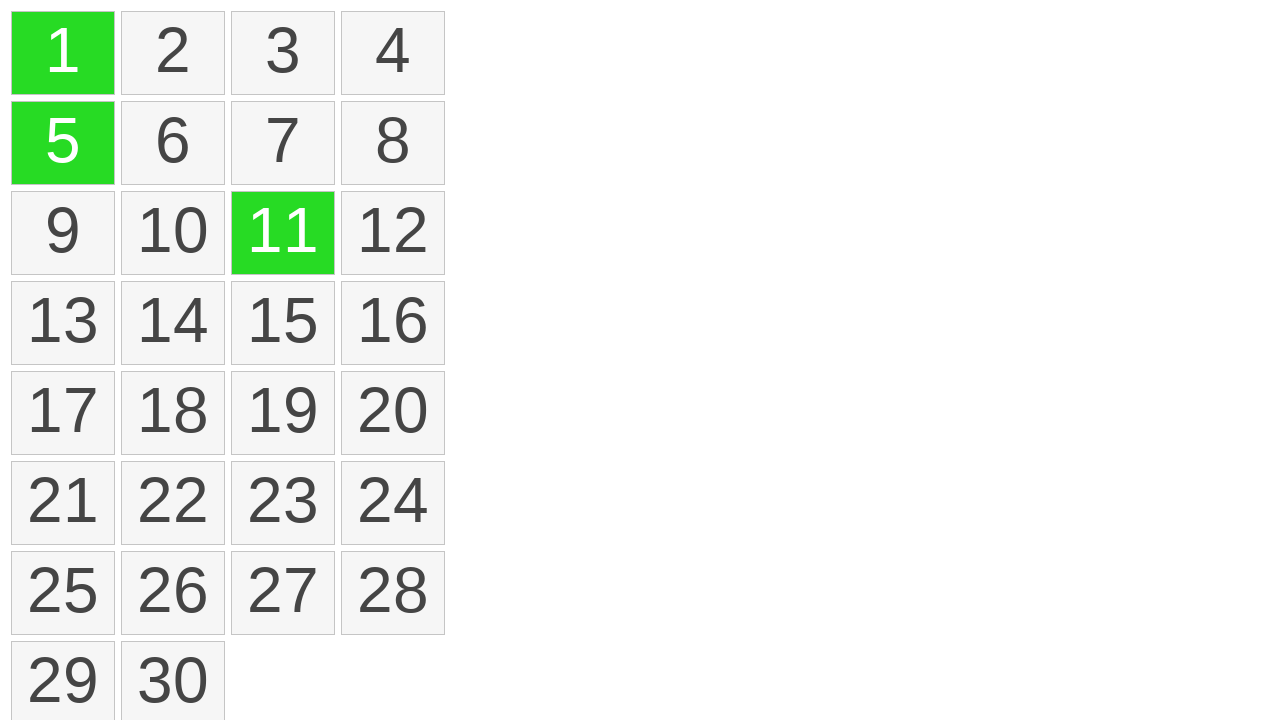

Located all selected items (ui-selected class)
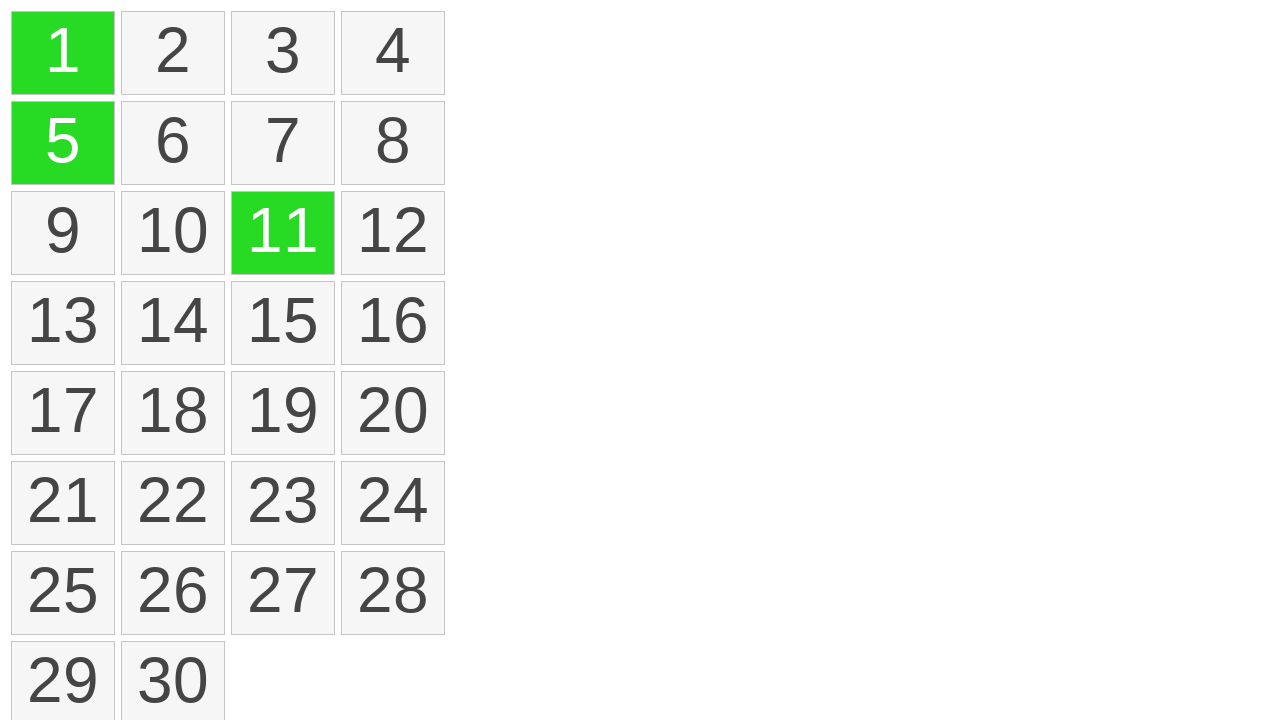

Verified that exactly 3 items are selected
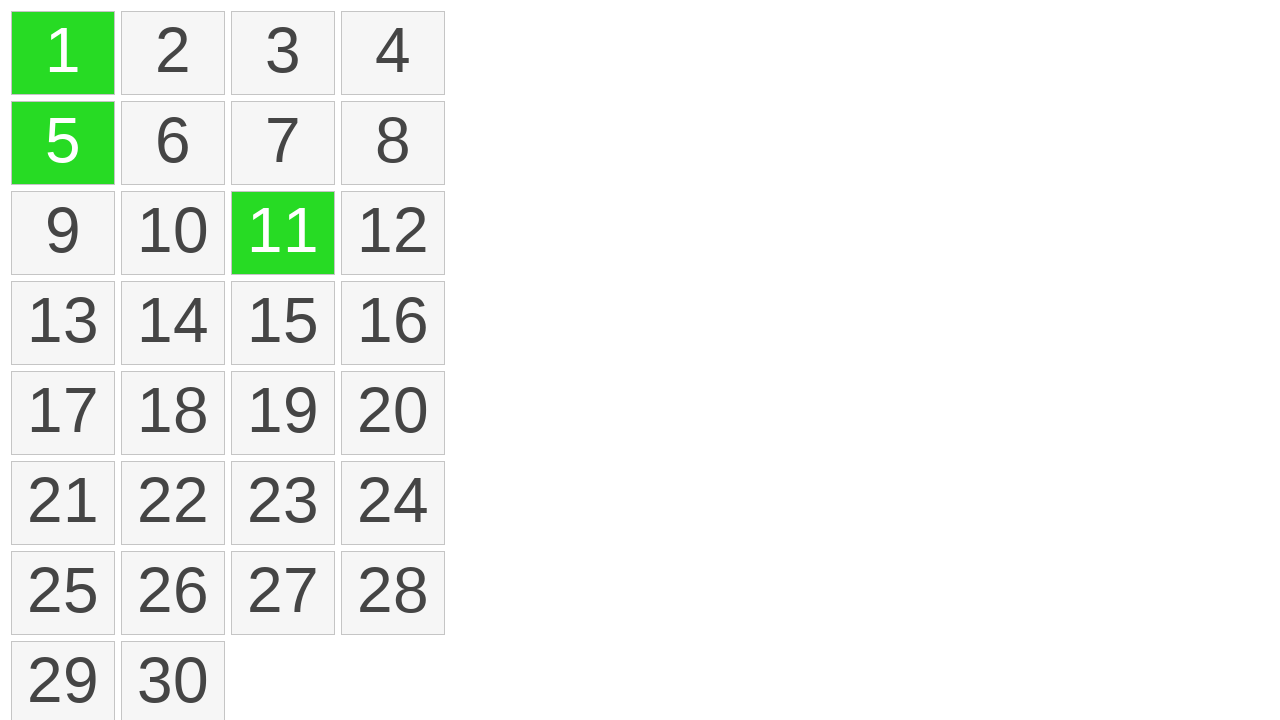

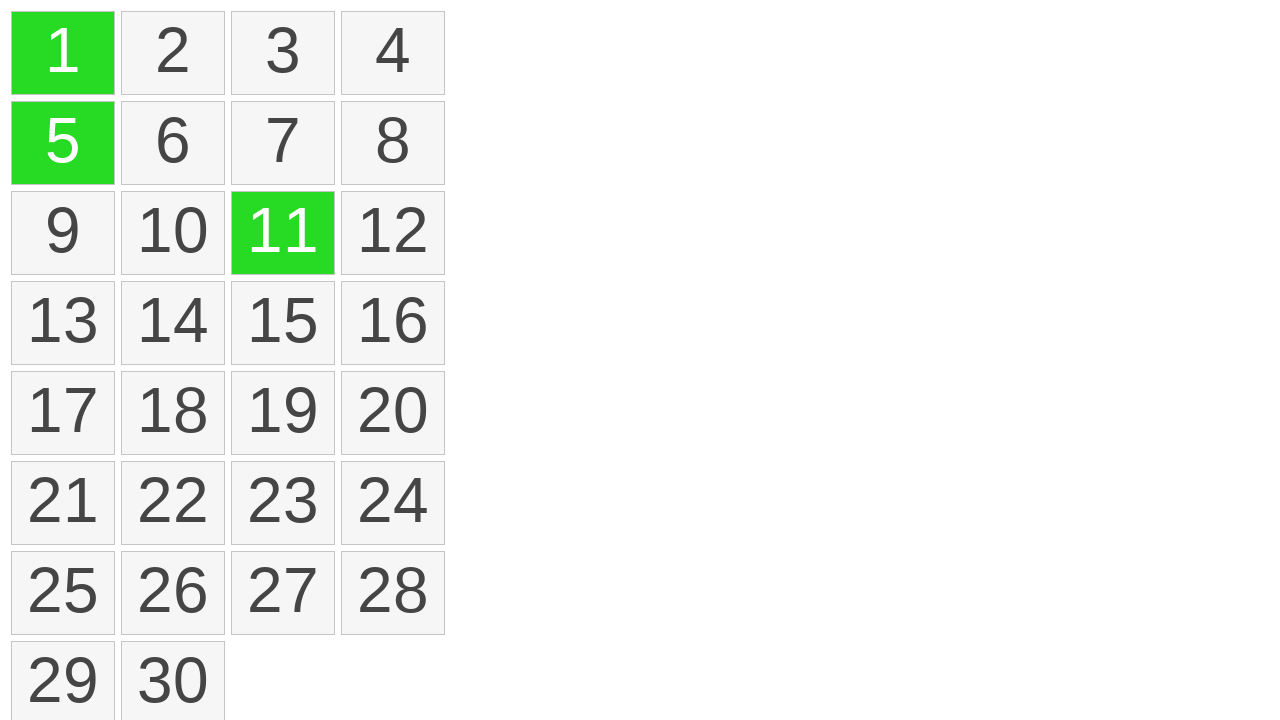